Tests page load by navigating to a WordPress blog with a page load timeout configuration

Starting URL: https://seleniumatfingertips.wordpress.com/

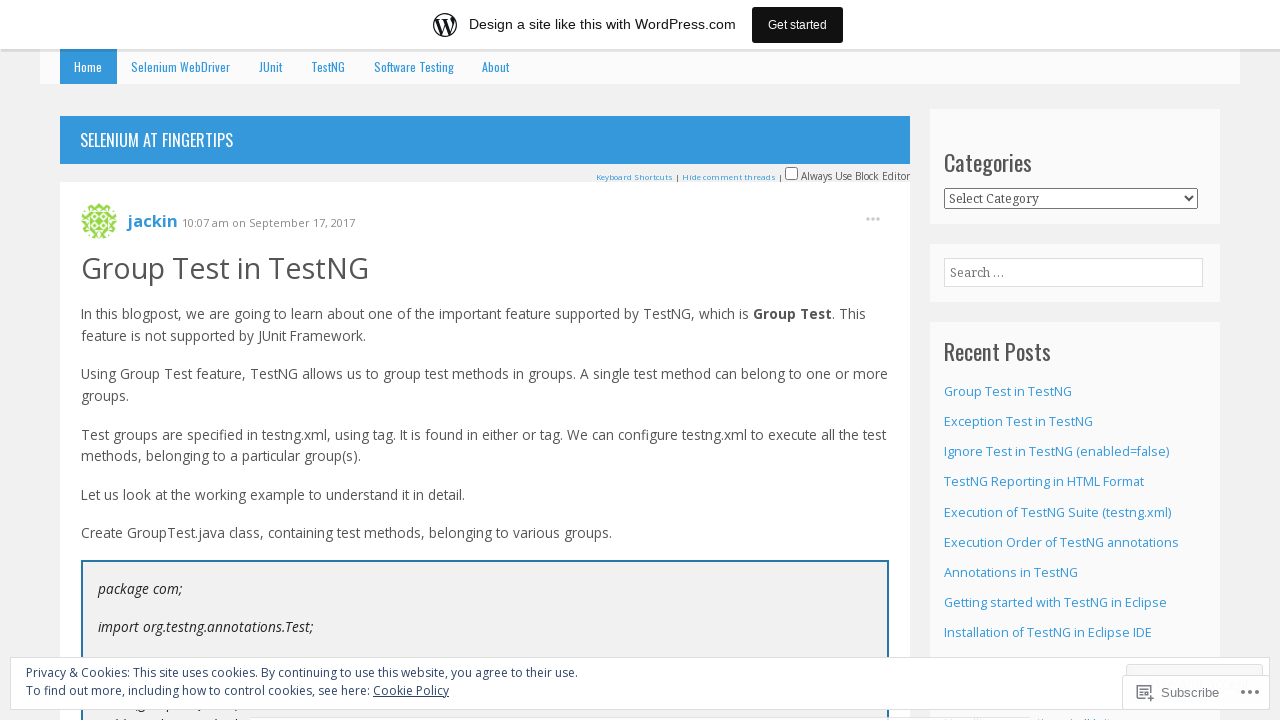

WordPress blog page fully loaded
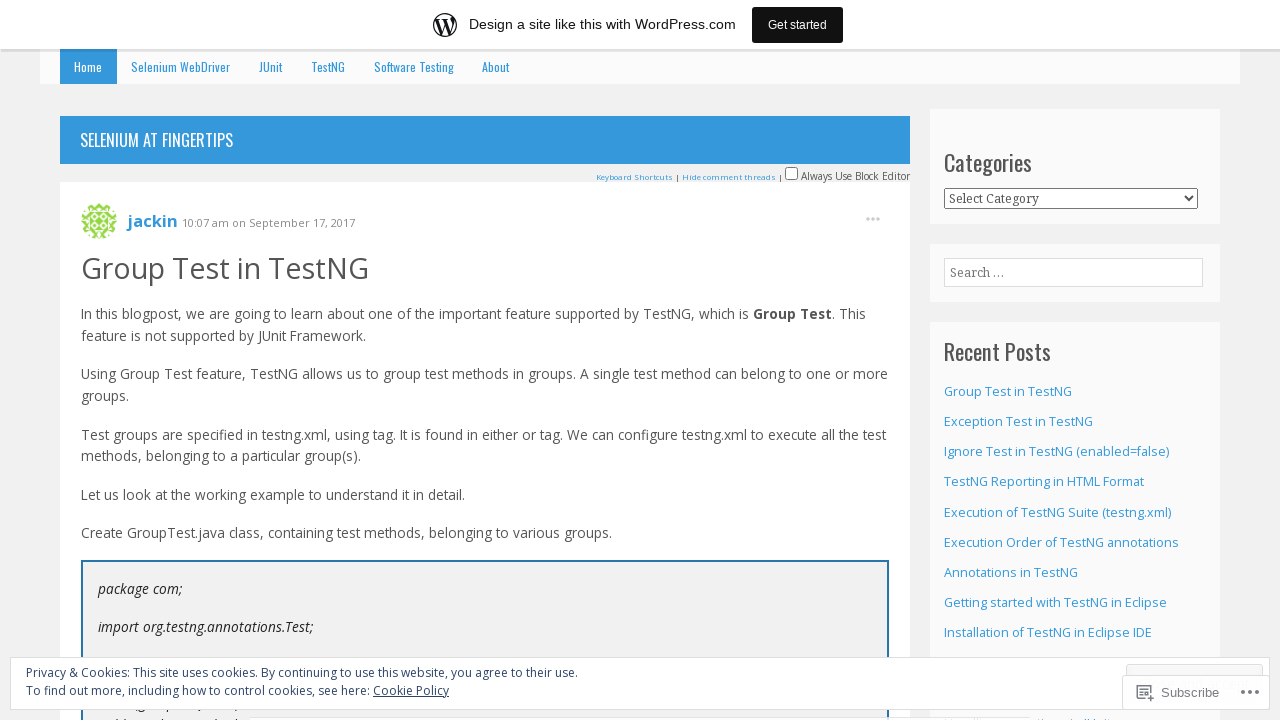

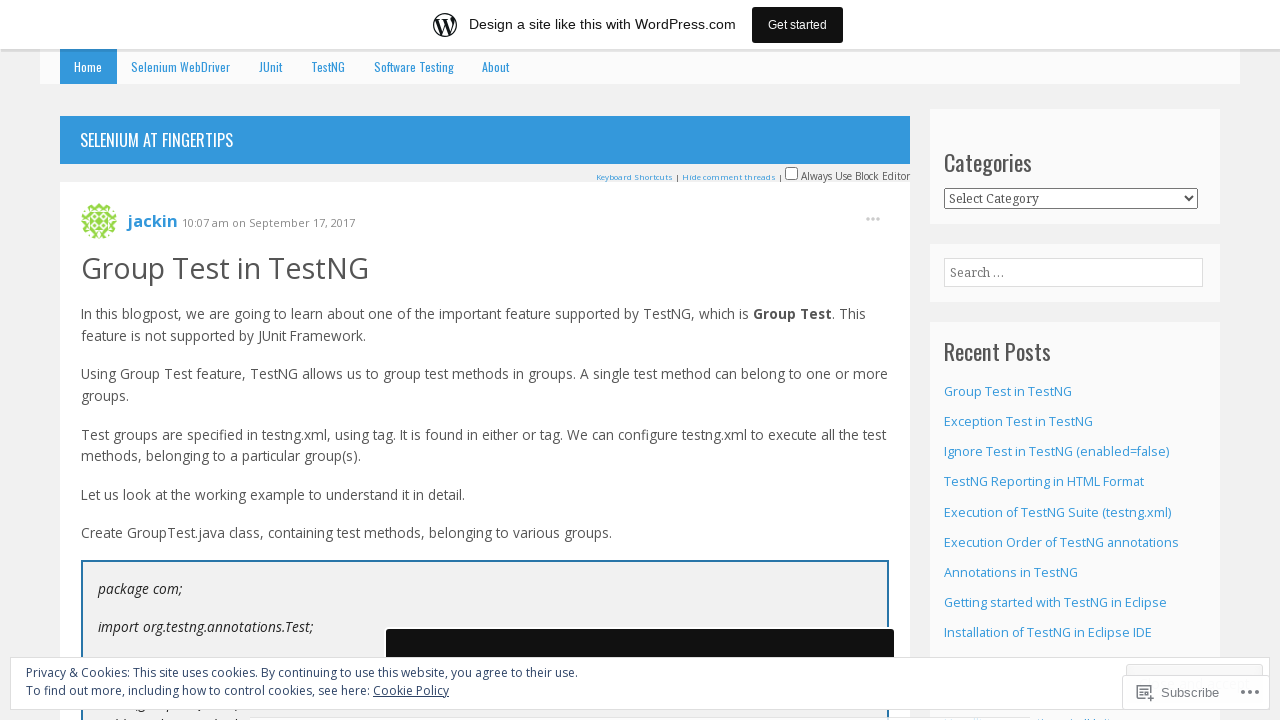